Tests opening a new browser window, navigating to a different URL in that window, and verifying that two window handles exist.

Starting URL: https://the-internet.herokuapp.com/windows

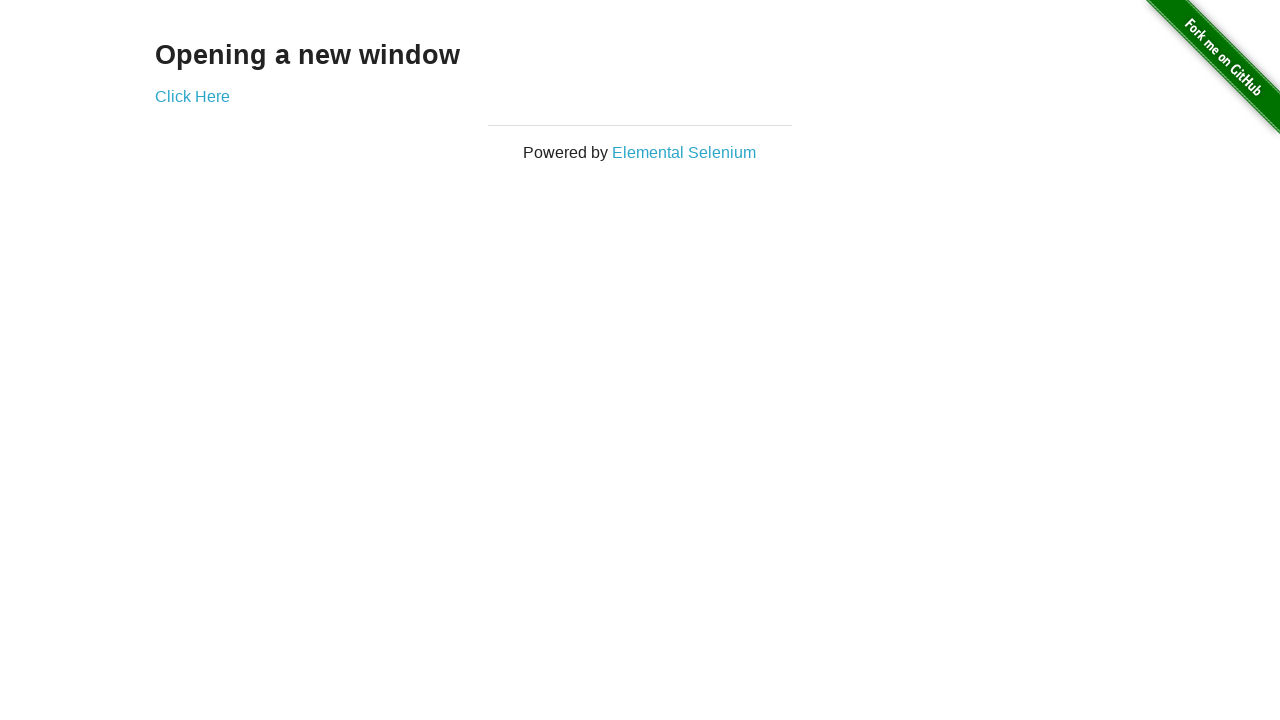

Opened a new browser page/window
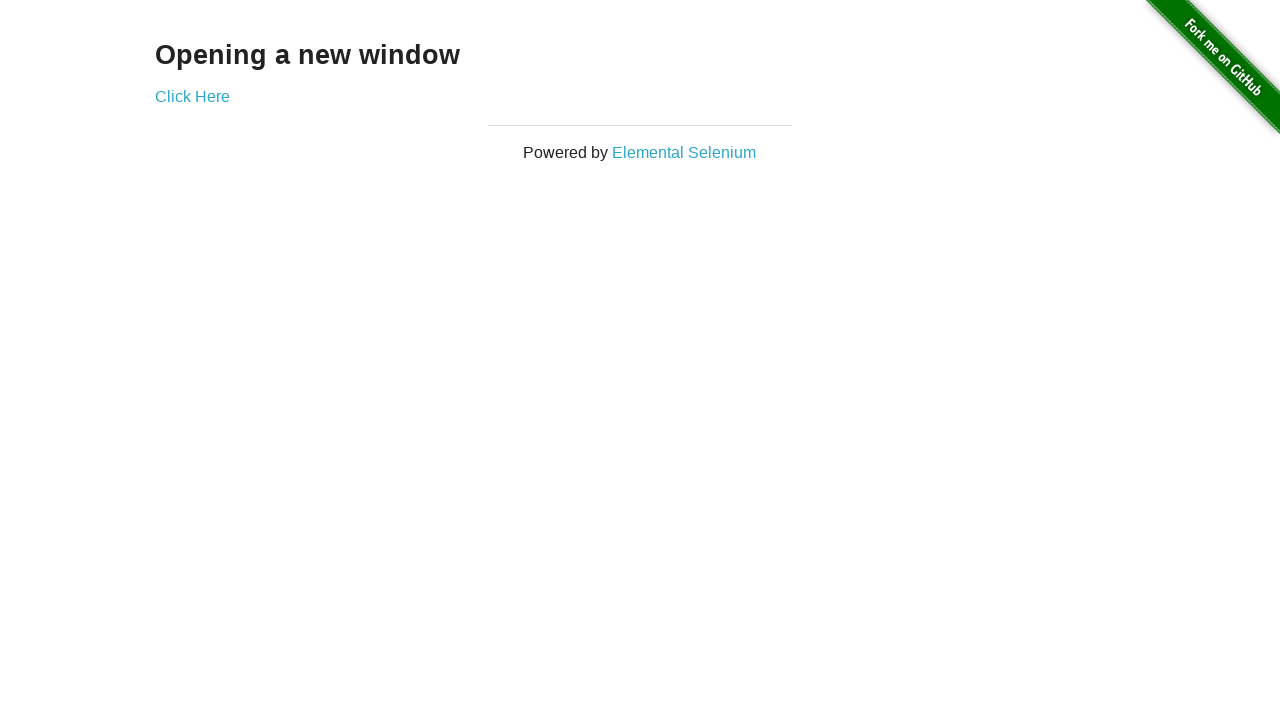

Navigated new page to typos URL
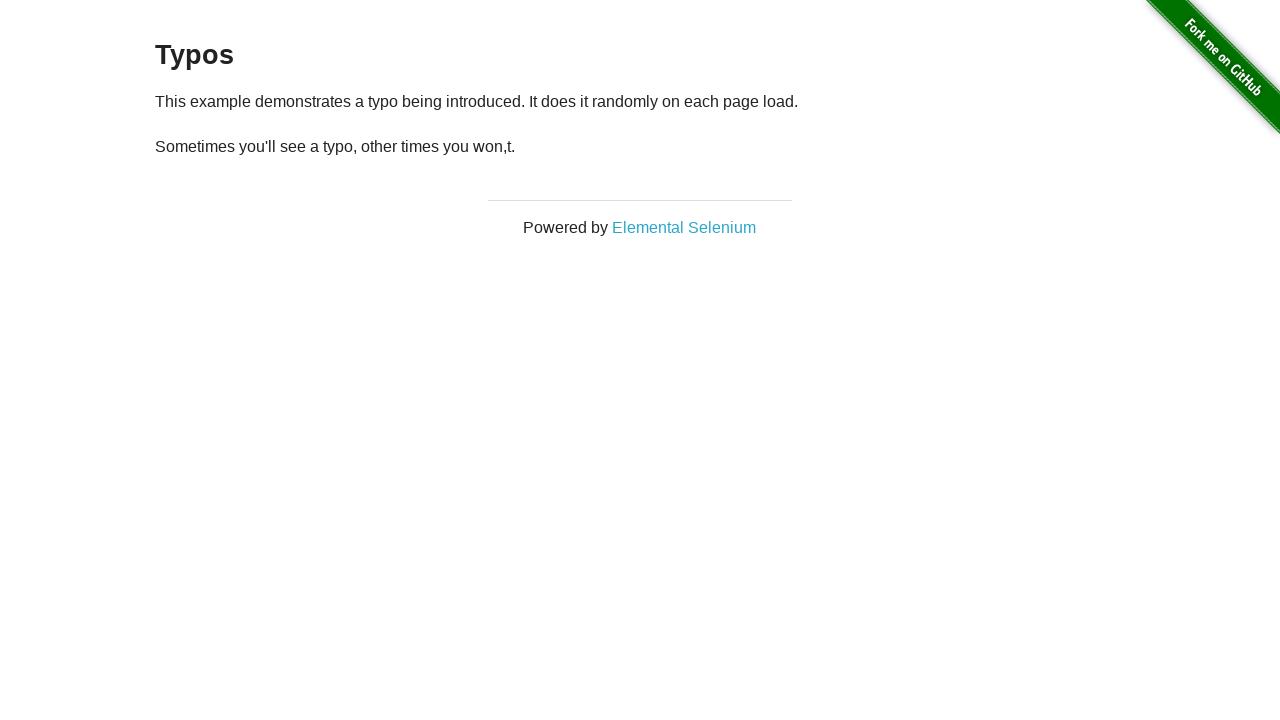

Verified that 2 window handles exist in the context
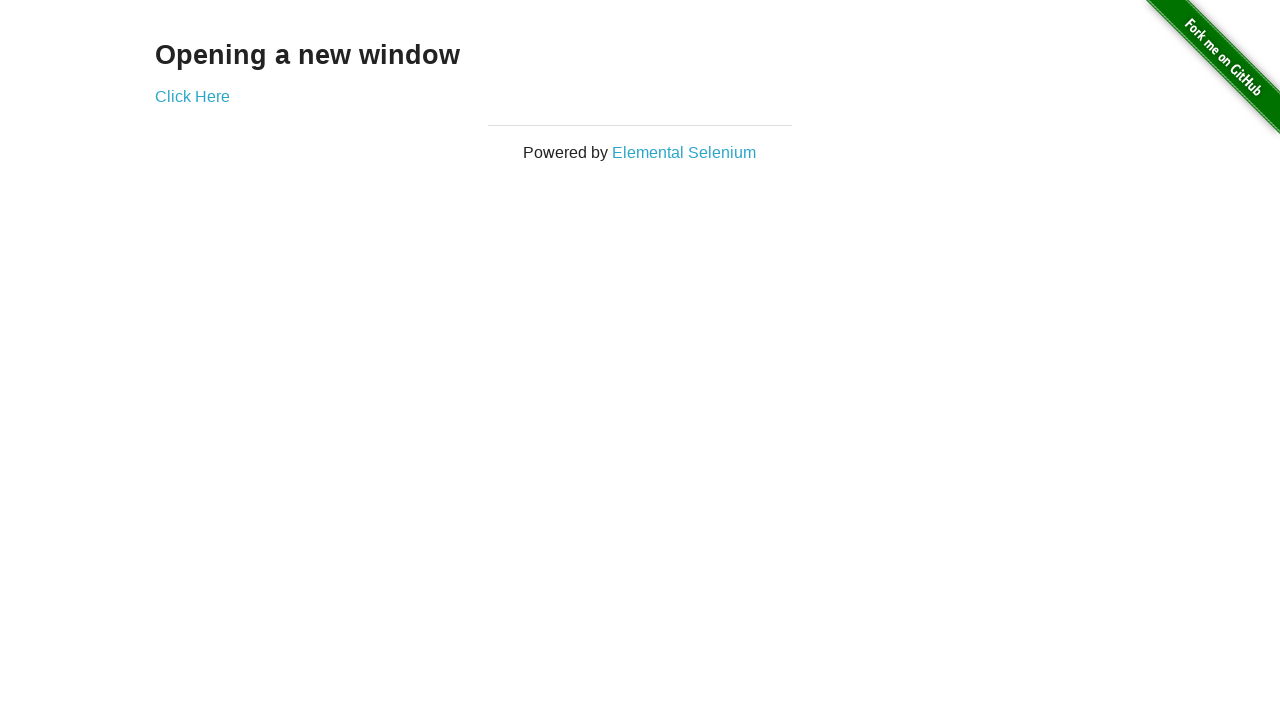

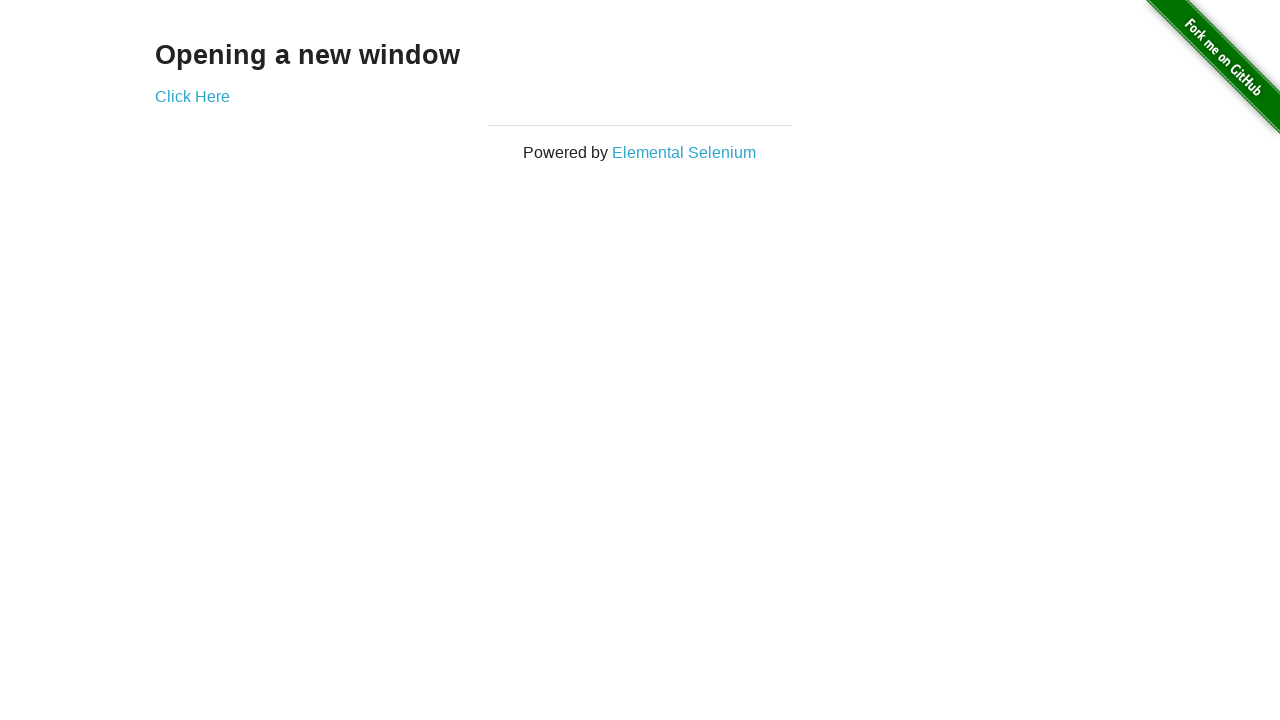